Tests window handle functionality by opening a new window via "Click Here" button, switching between the original and new window, and verifying the page titles of both windows.

Starting URL: https://the-internet.herokuapp.com/windows

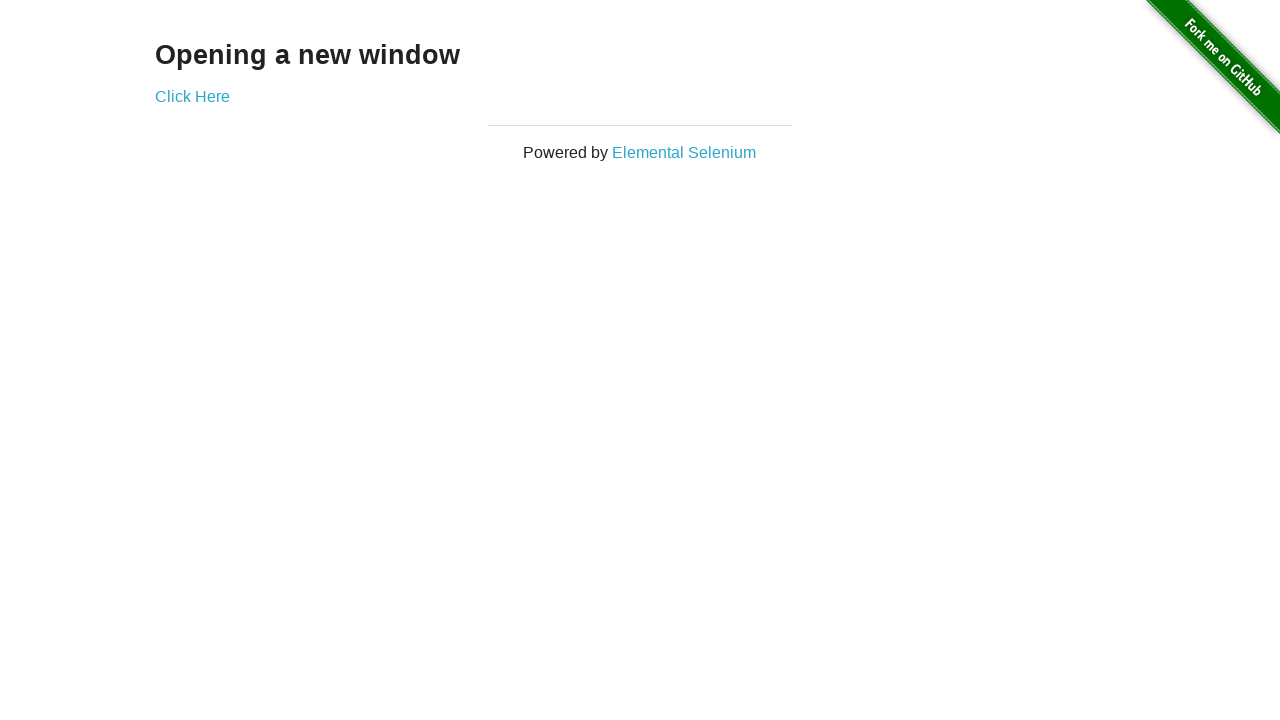

Retrieved heading text from first page
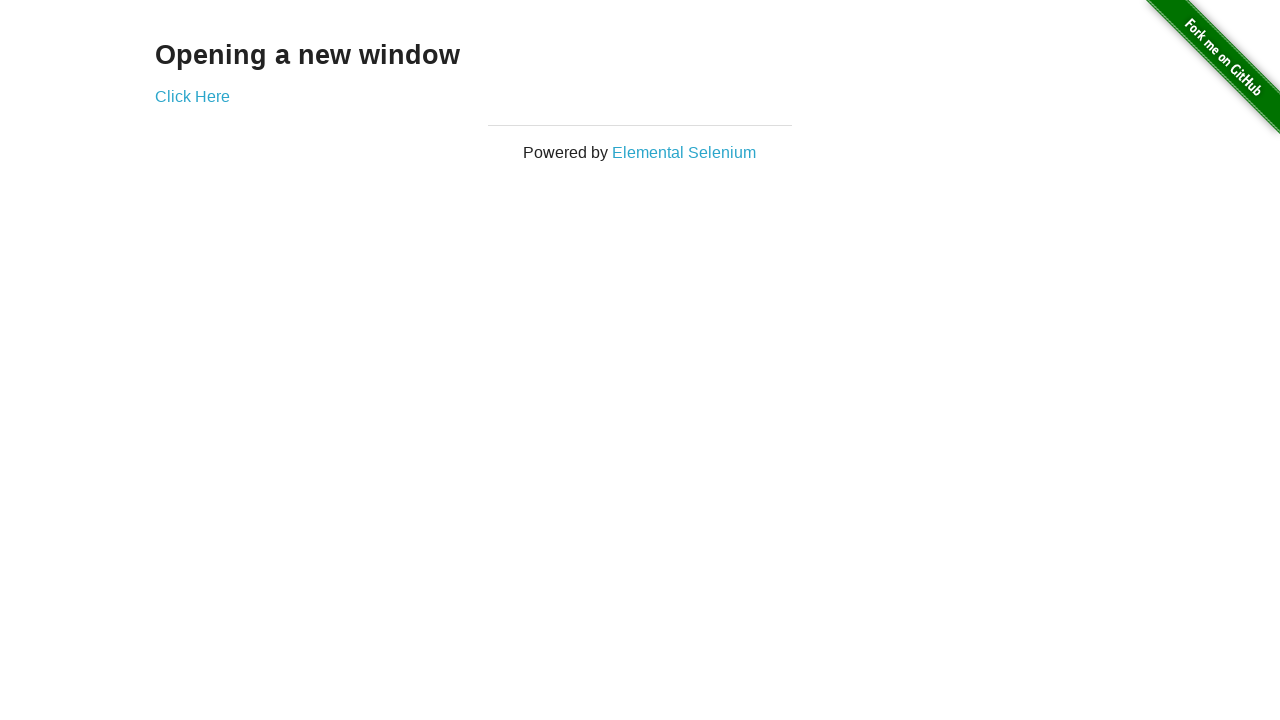

Verified heading text is 'Opening a new window'
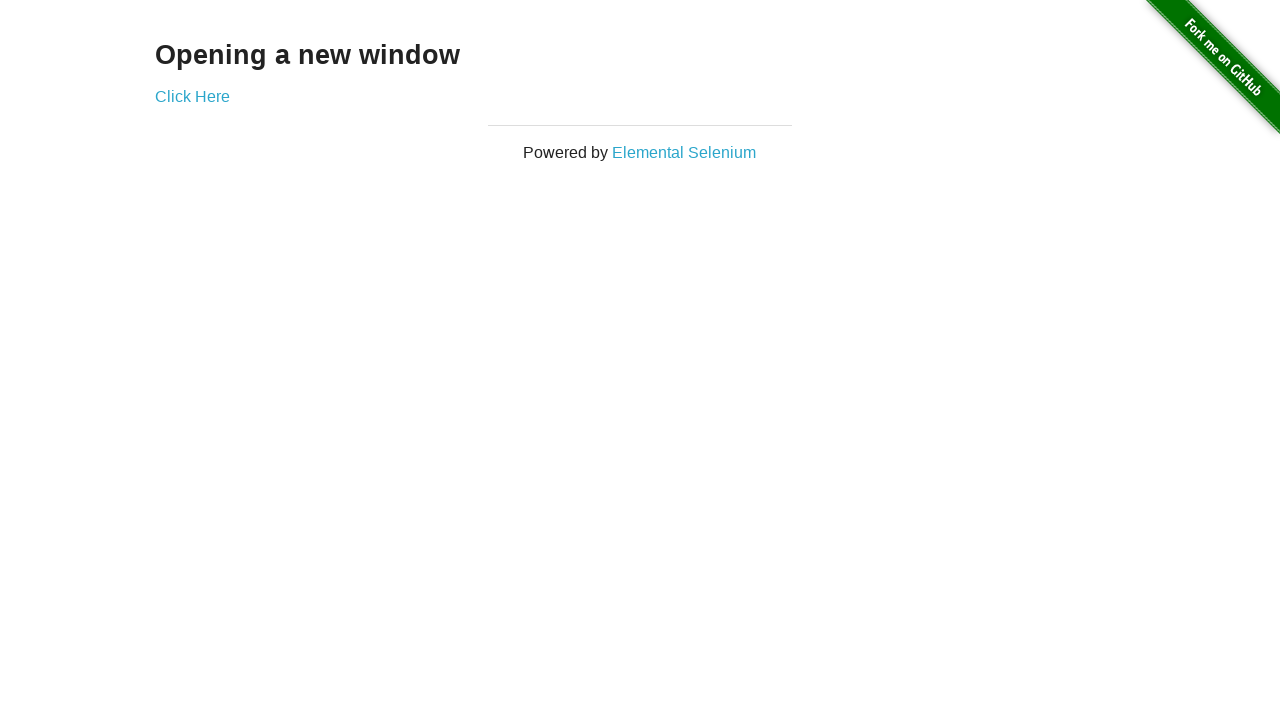

Verified first page title is 'The Internet'
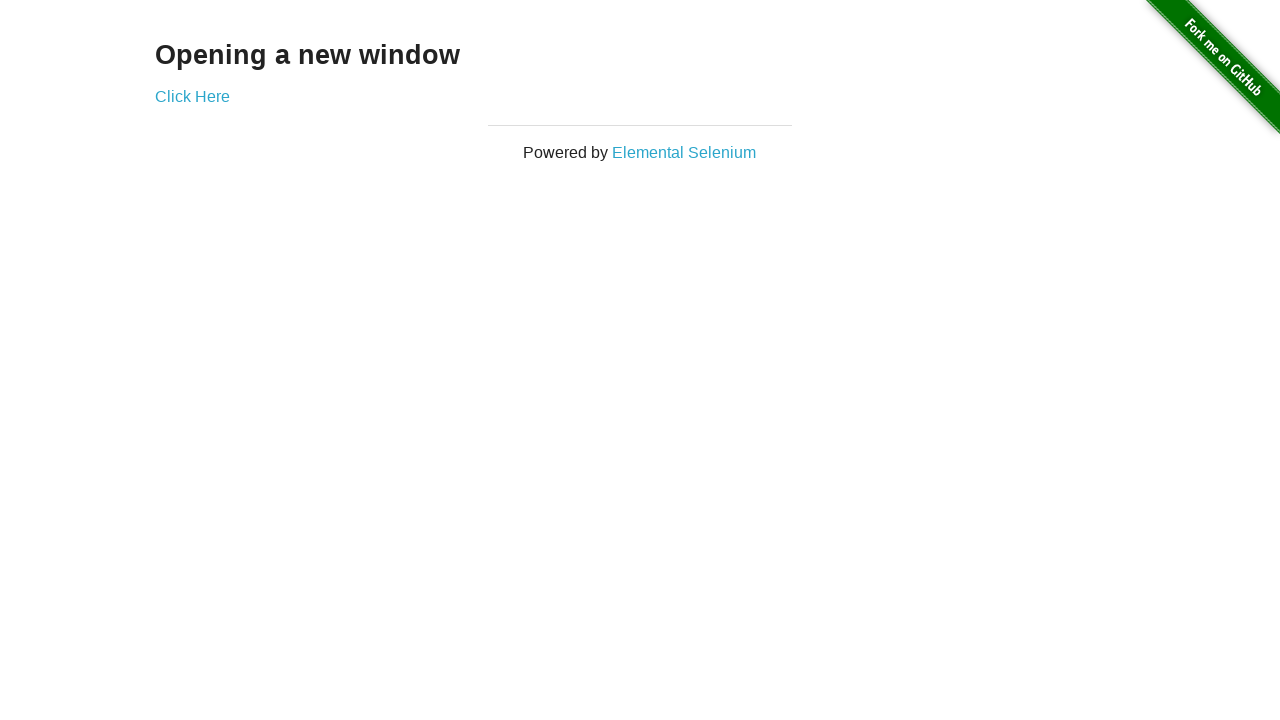

Clicked 'Click Here' button to open new window at (192, 96) on (//a)[2]
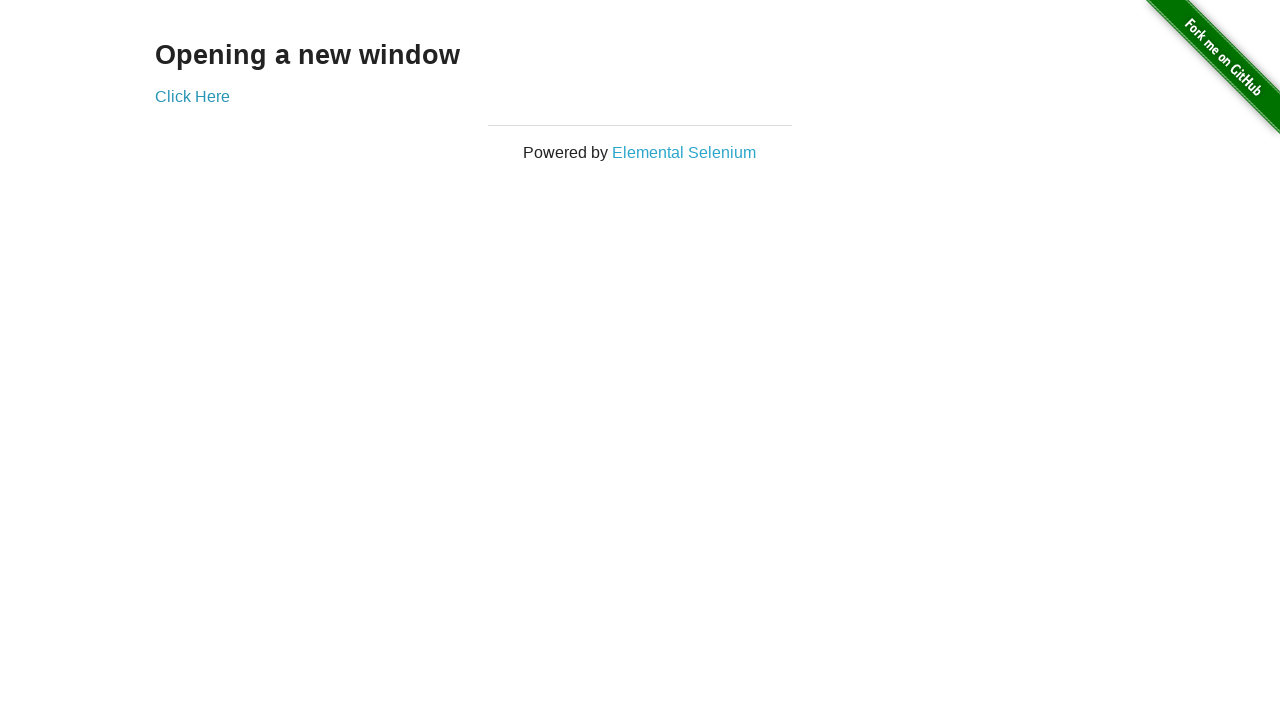

New window loaded and ready
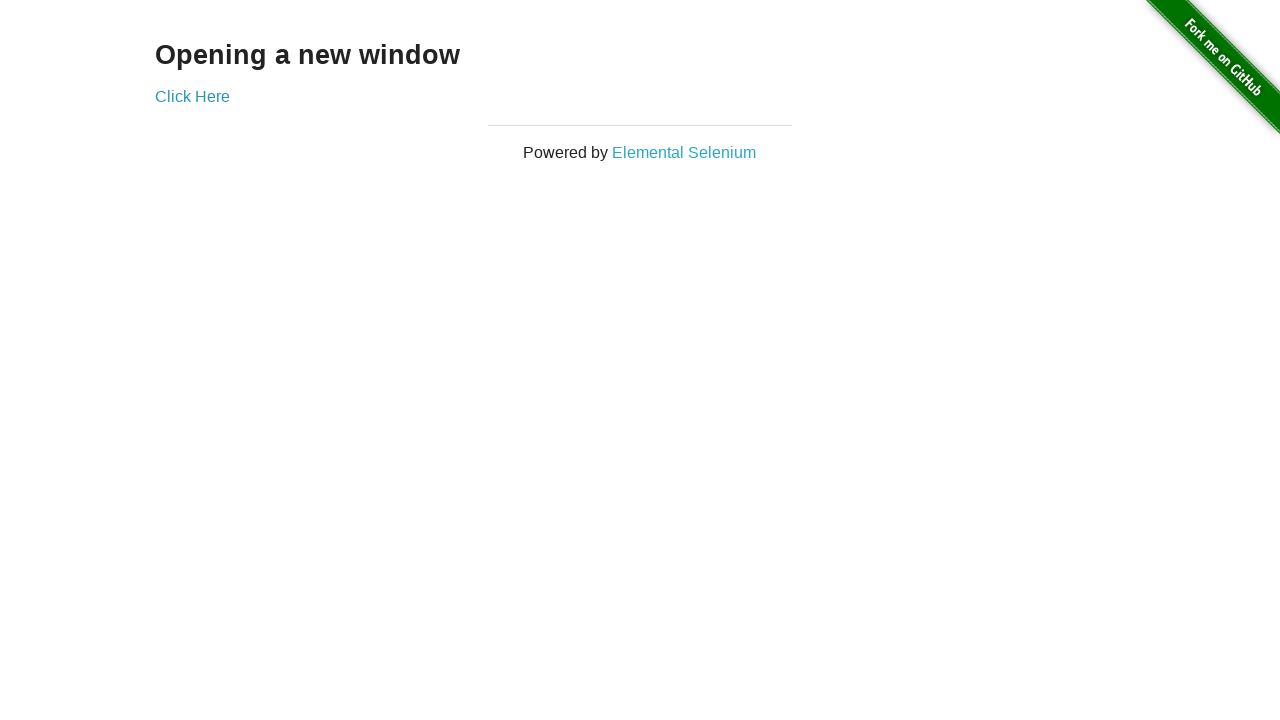

Verified new window title is 'New Window'
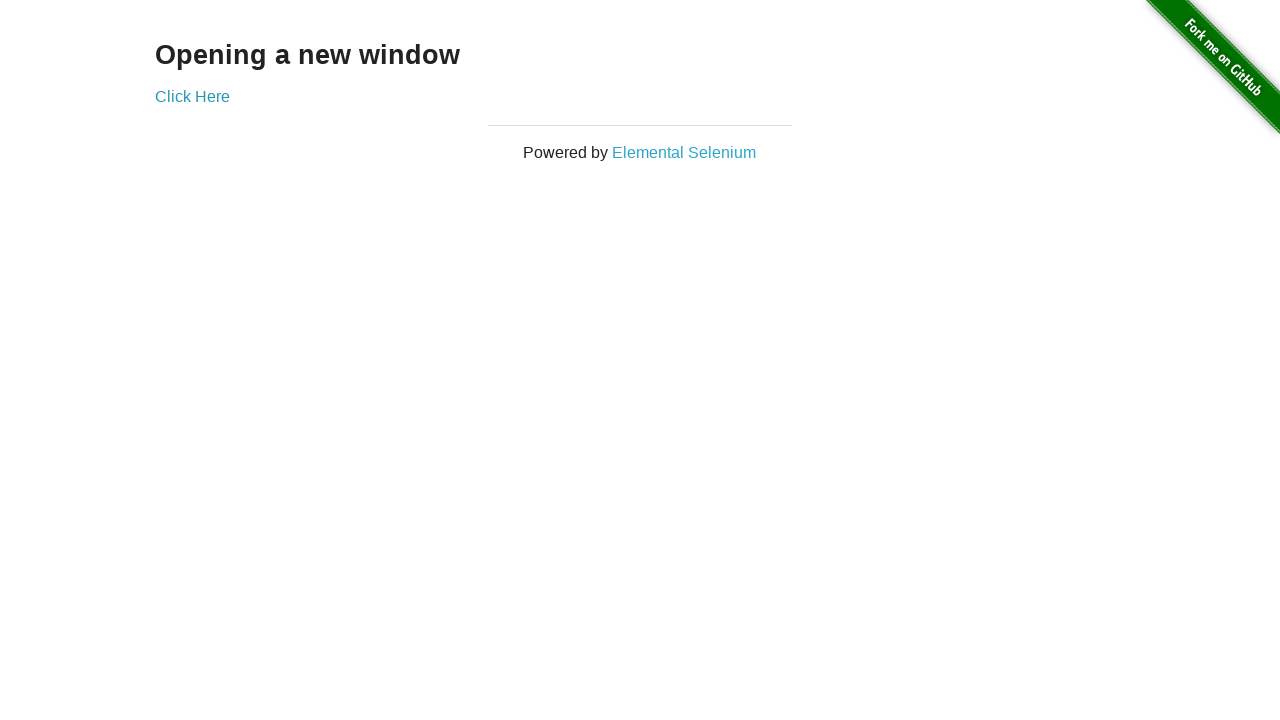

Switched back to original window
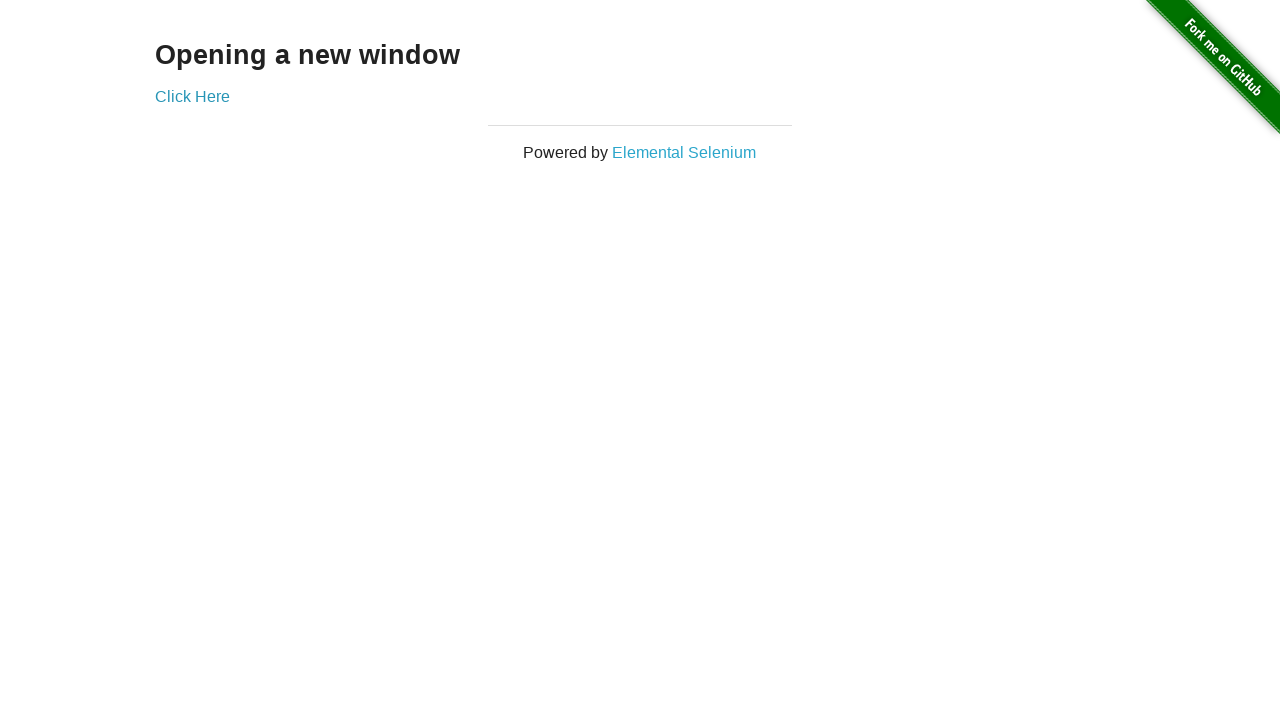

Verified original window title is still 'The Internet'
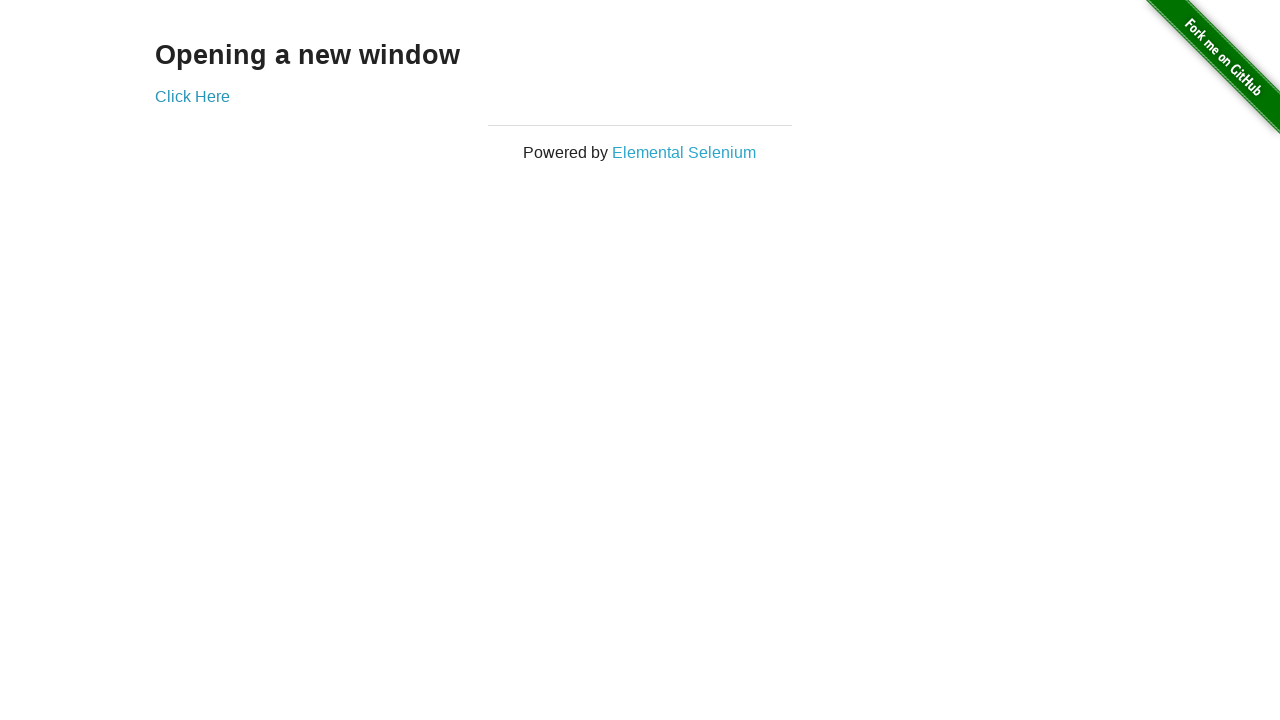

Switched to new window
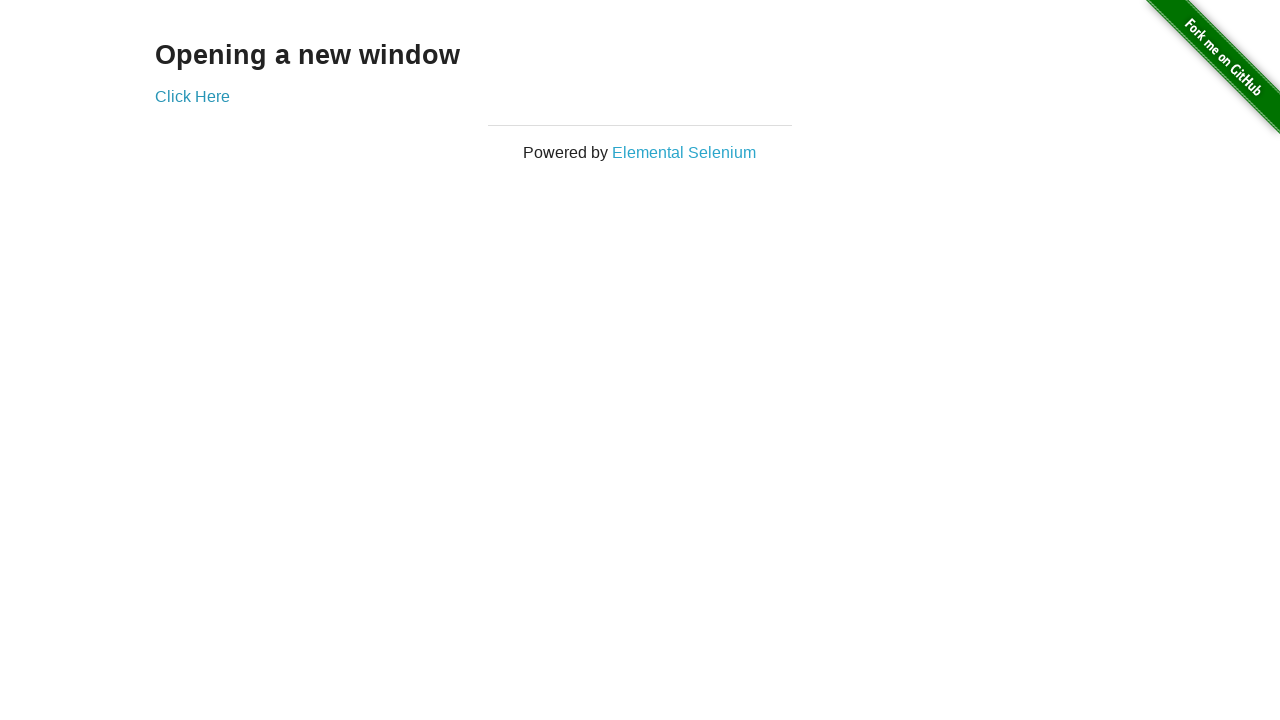

Switched back to original window
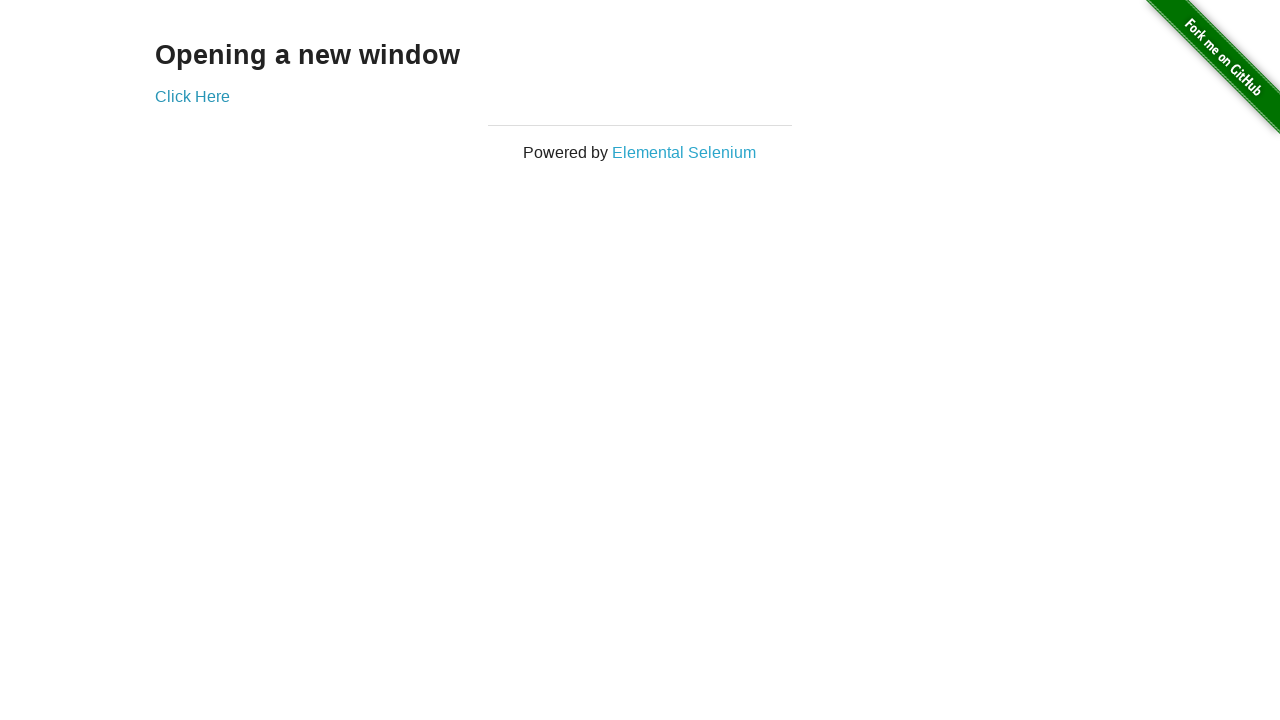

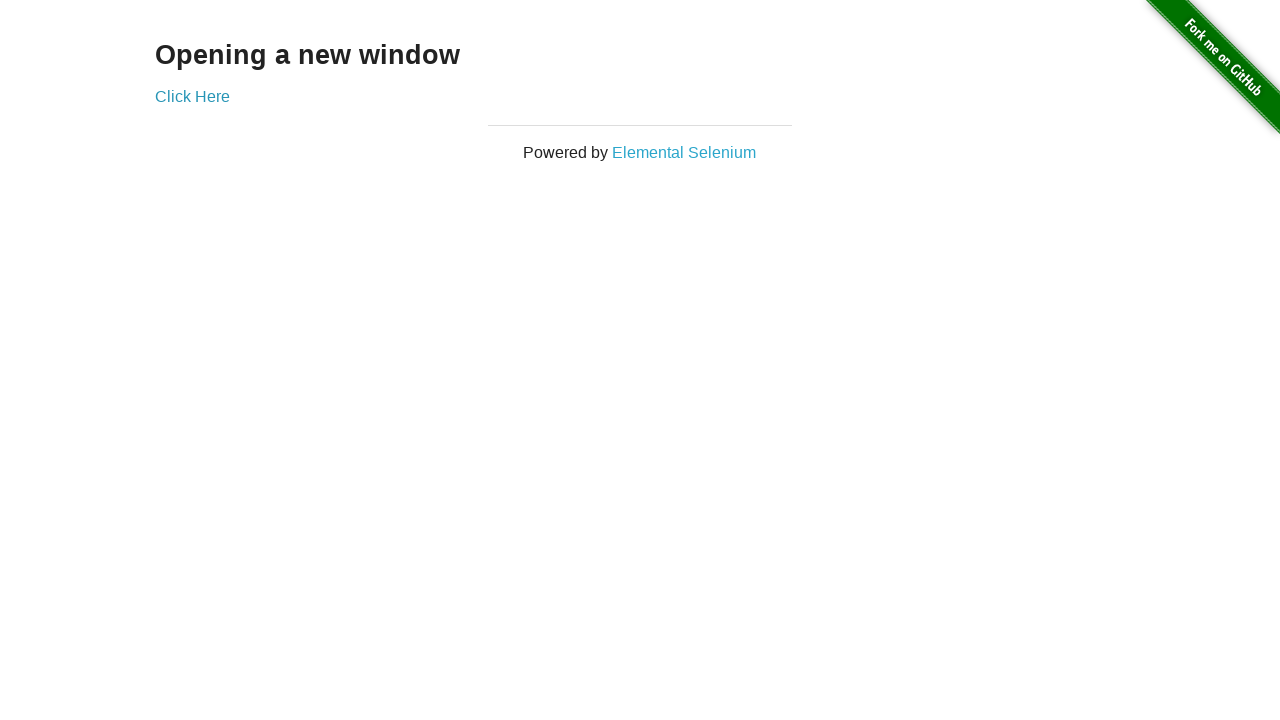